Navigates to The Internet test site and clicks on the Entry Ad link to open the Entry Ad page, then verifies the page header is present.

Starting URL: https://the-internet.herokuapp.com/

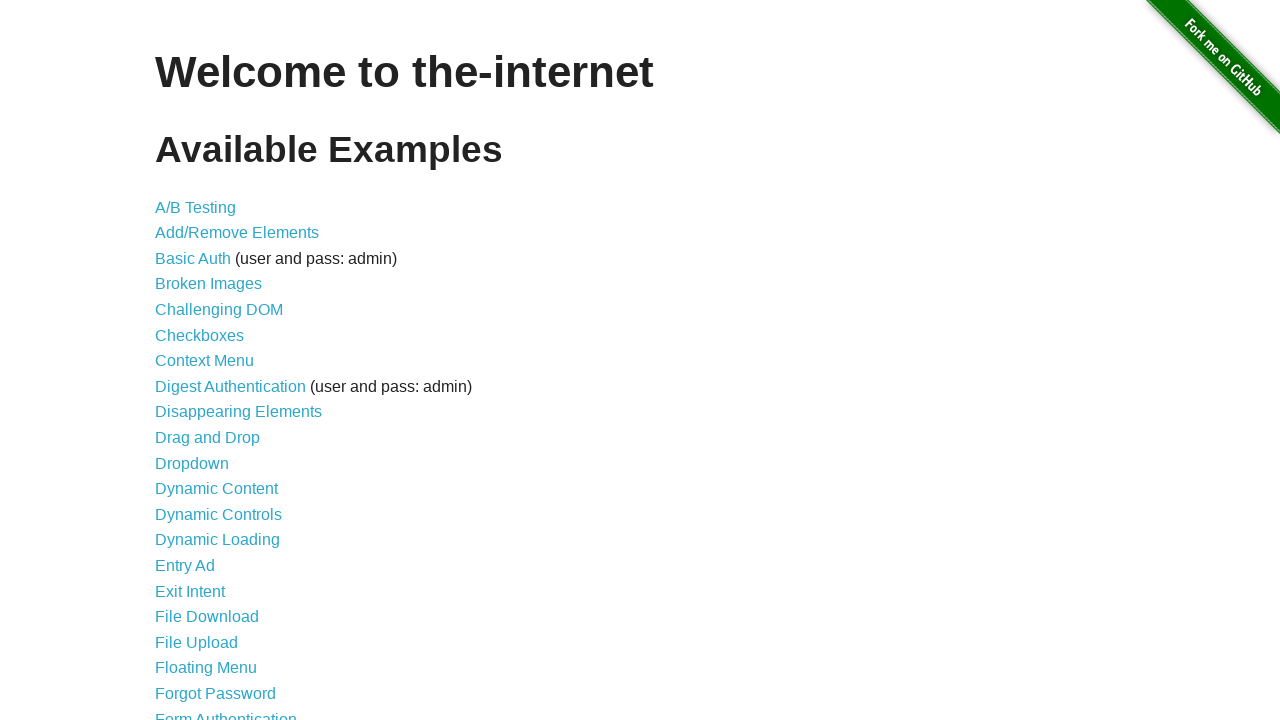

Navigated to The Internet test site
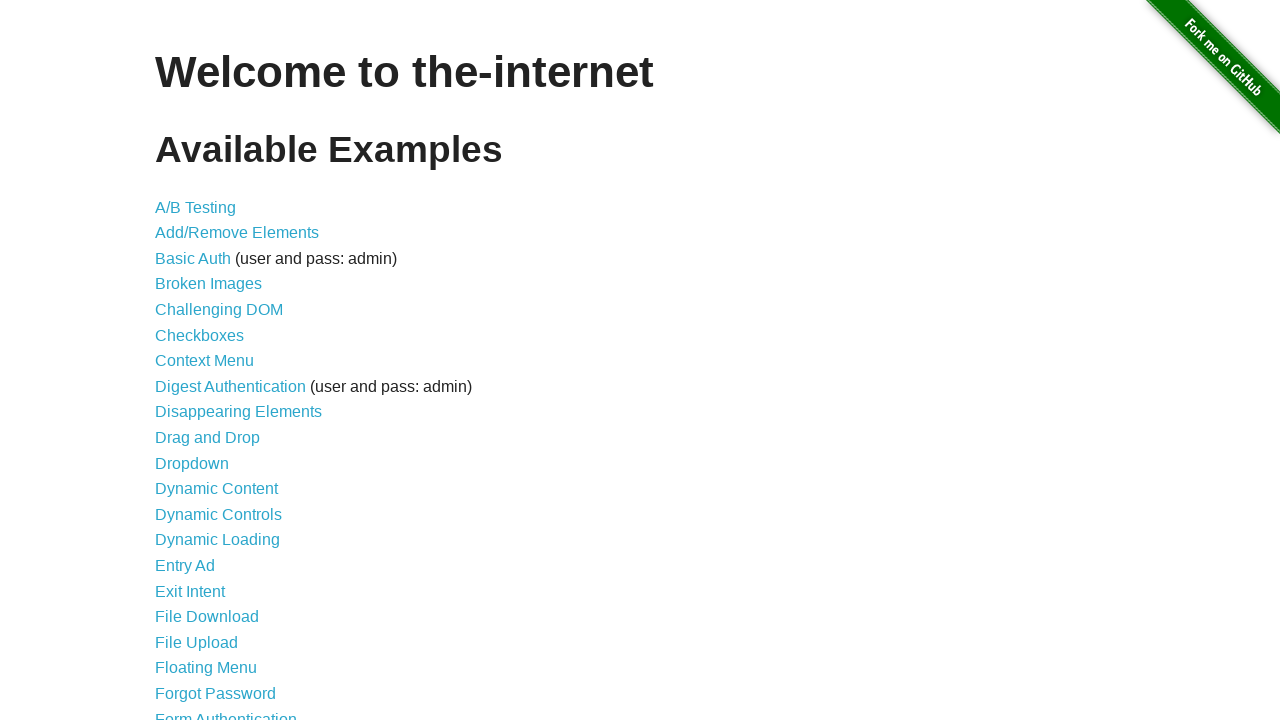

Clicked on the Entry Ad link at (185, 566) on a[href='/entry_ad']
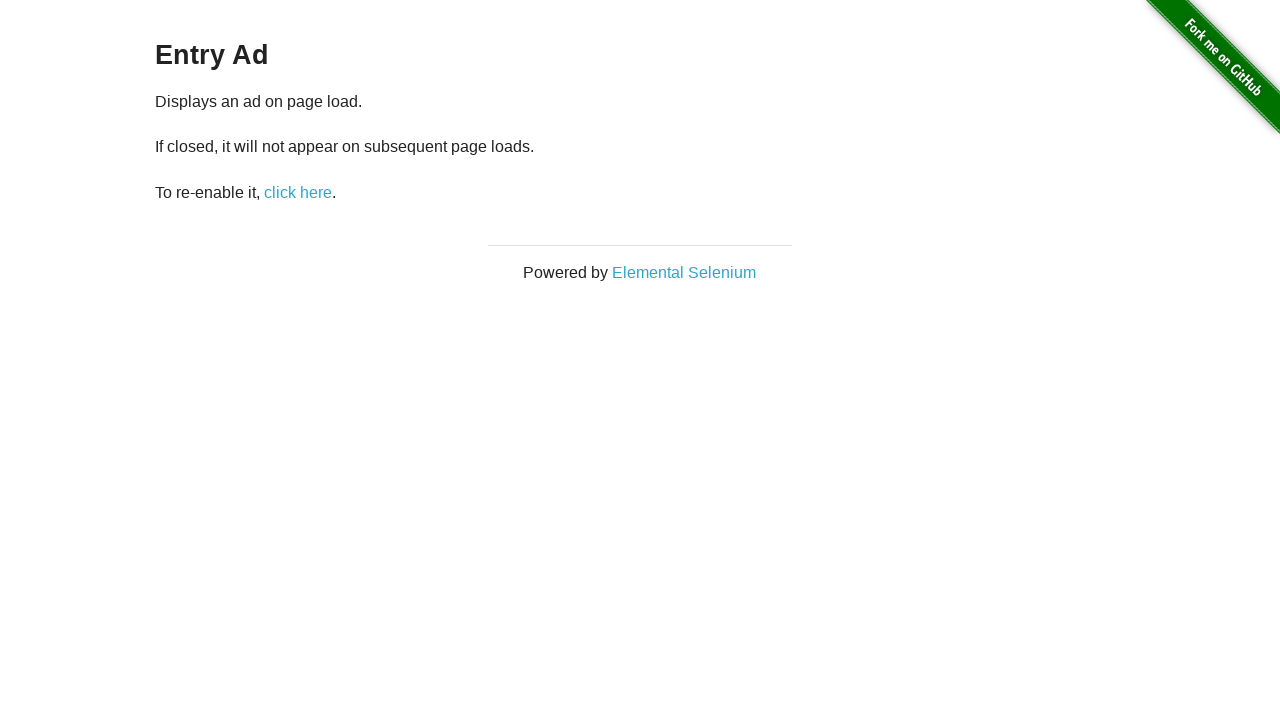

Entry Ad page header is present
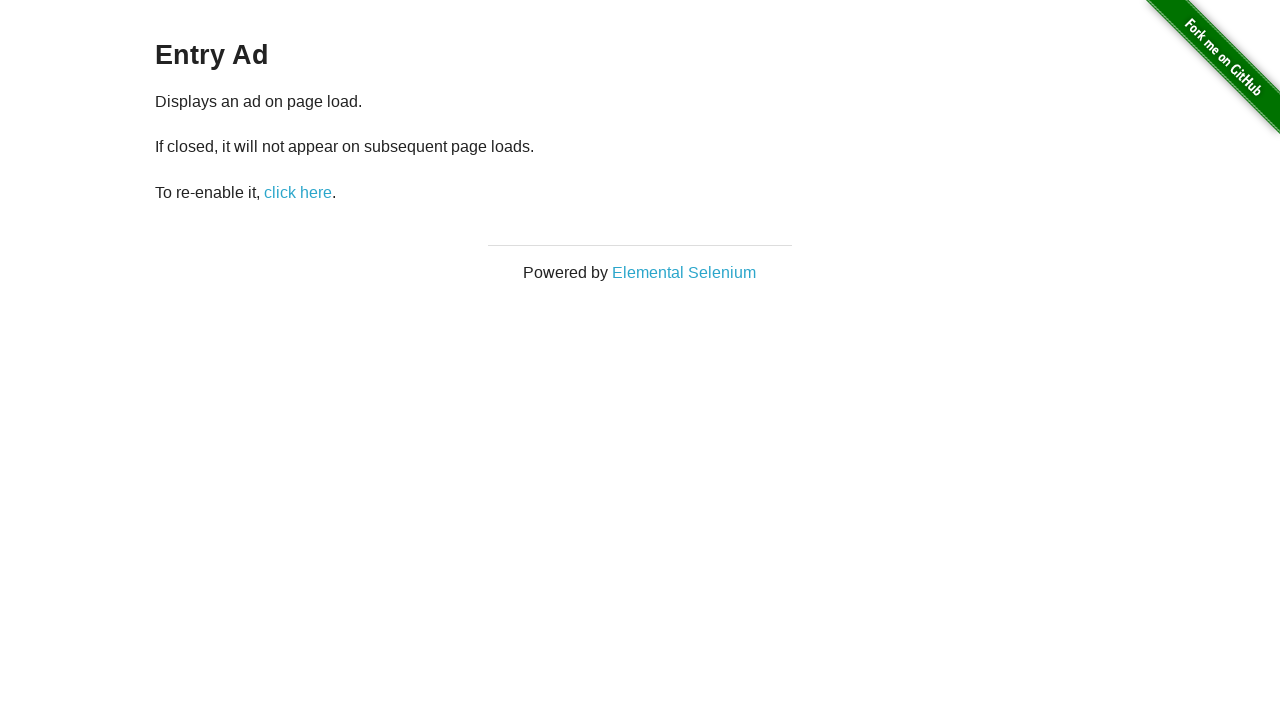

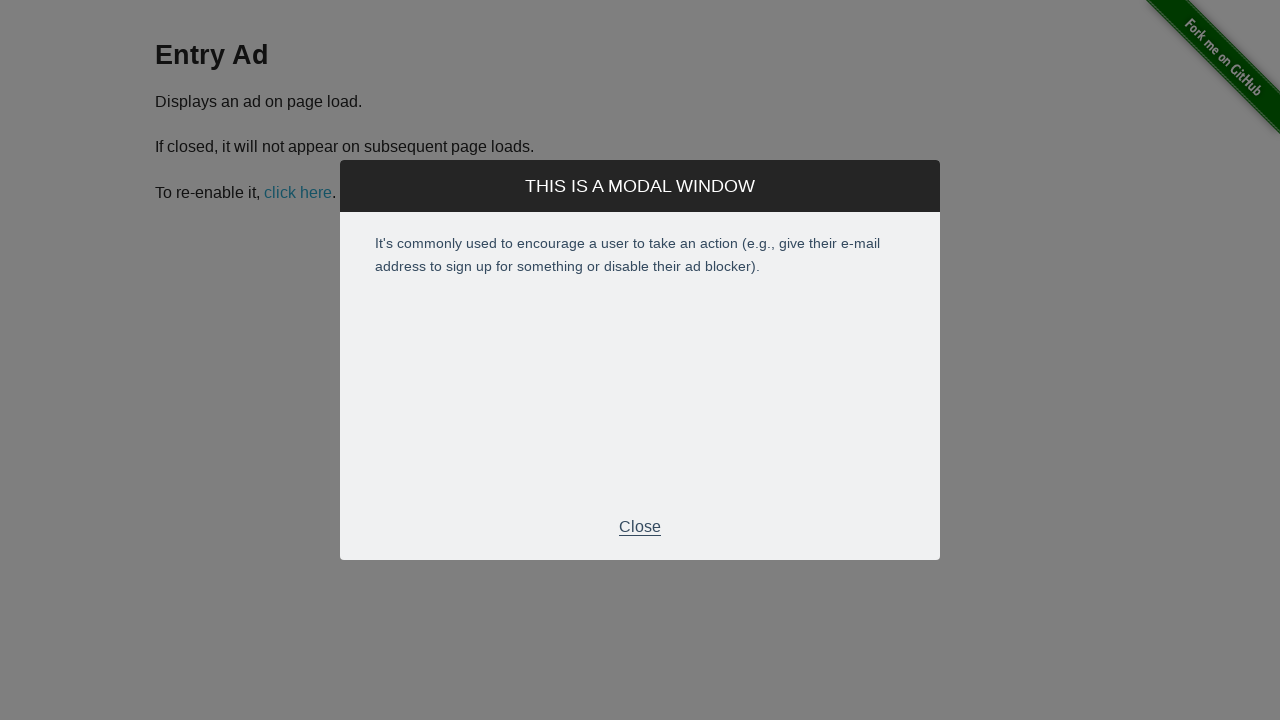